Tests a vegetable shopping site by searching for products containing "ca", verifying 4 results appear, adding items to cart including a specific product at index 1, Cashews, and Capsicum.

Starting URL: https://rahulshettyacademy.com/seleniumPractise/#/

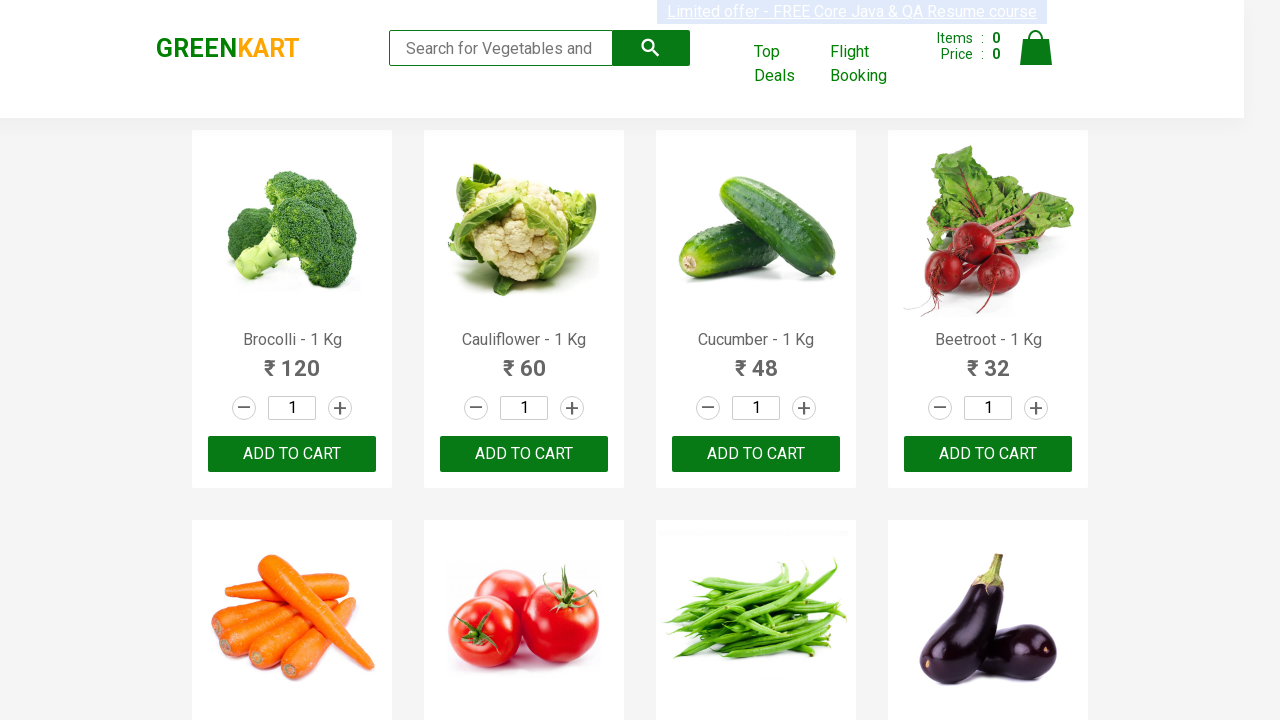

Filled search field with 'ca' on .search-keyword
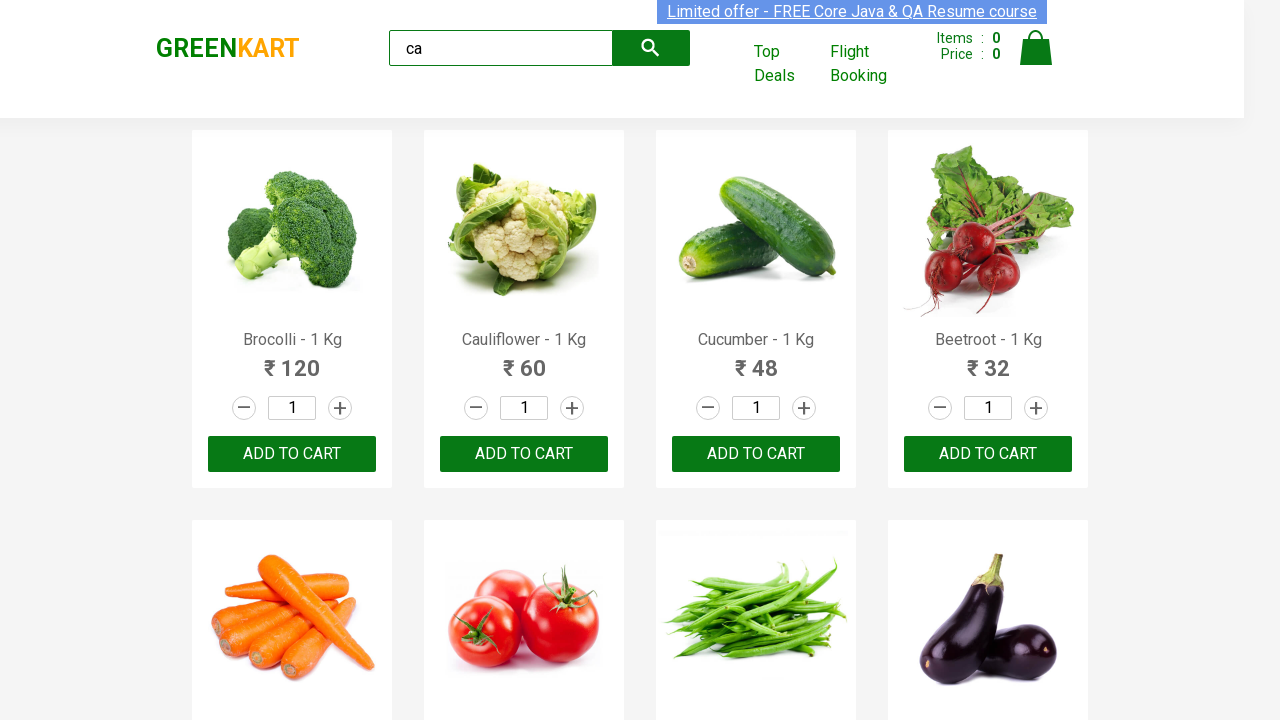

Waited for filtered products to appear
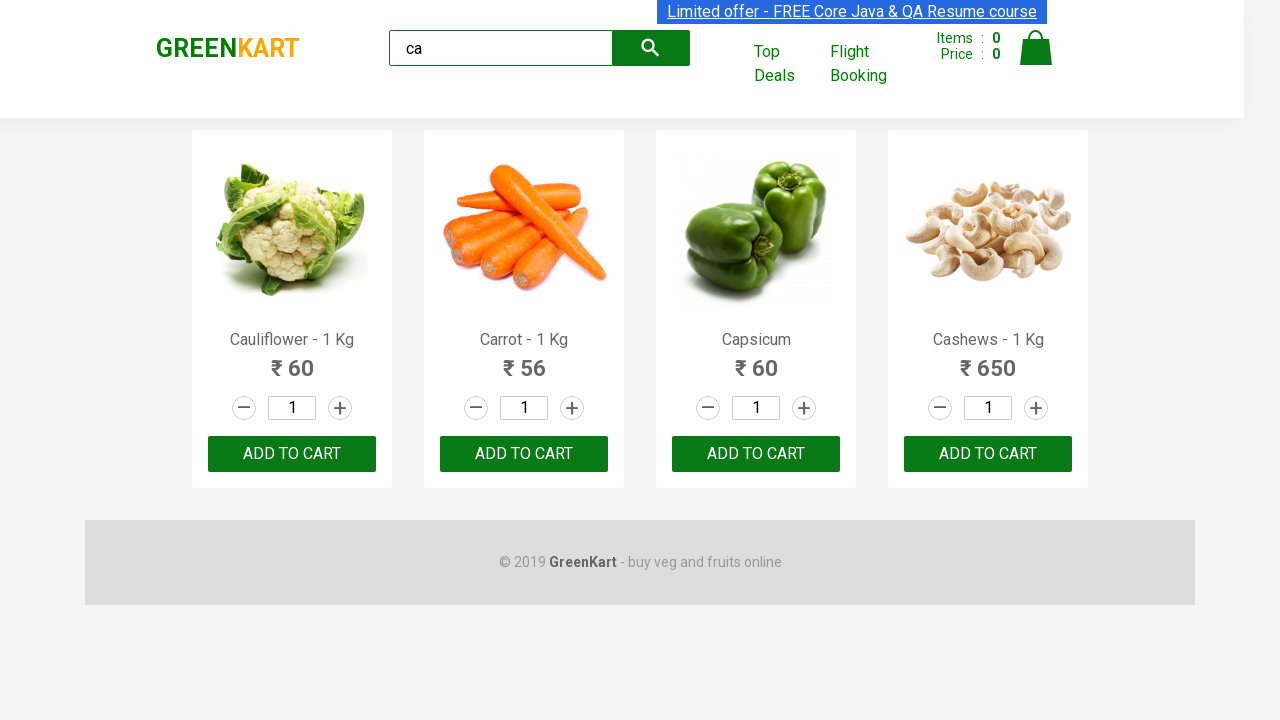

Clicked ADD TO CART on the second product (index 1) at (524, 454) on .products .product >> nth=1 >> button:has-text('ADD TO CART')
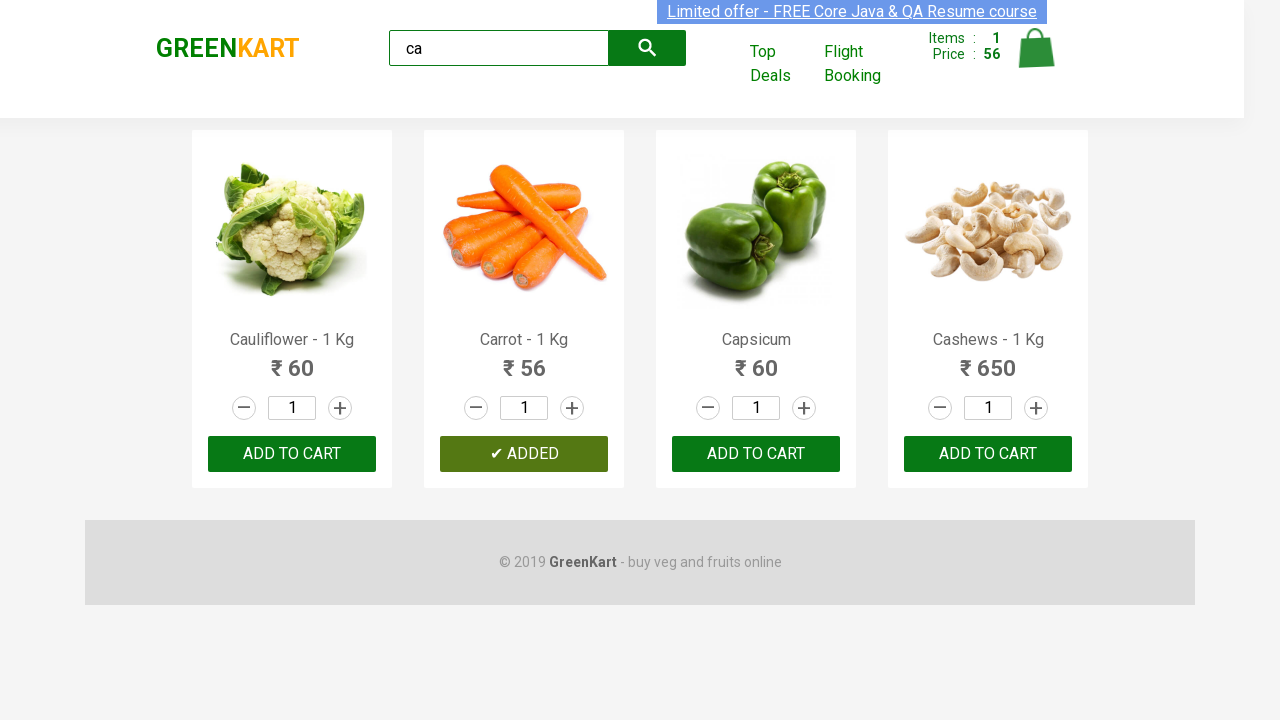

Clicked ADD TO CART for Cashews at (988, 454) on .products .product >> nth=3 >> button
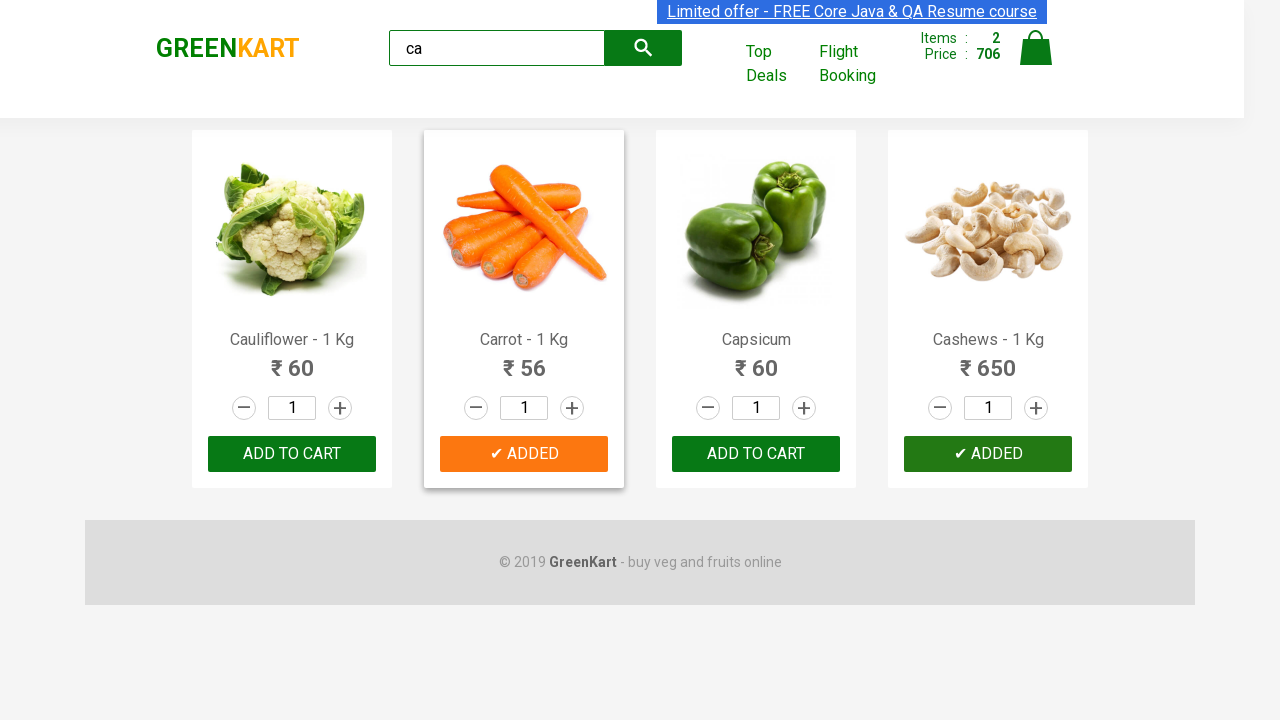

Clicked ADD TO CART for Capsicum at (756, 454) on .products .product >> nth=2 >> button
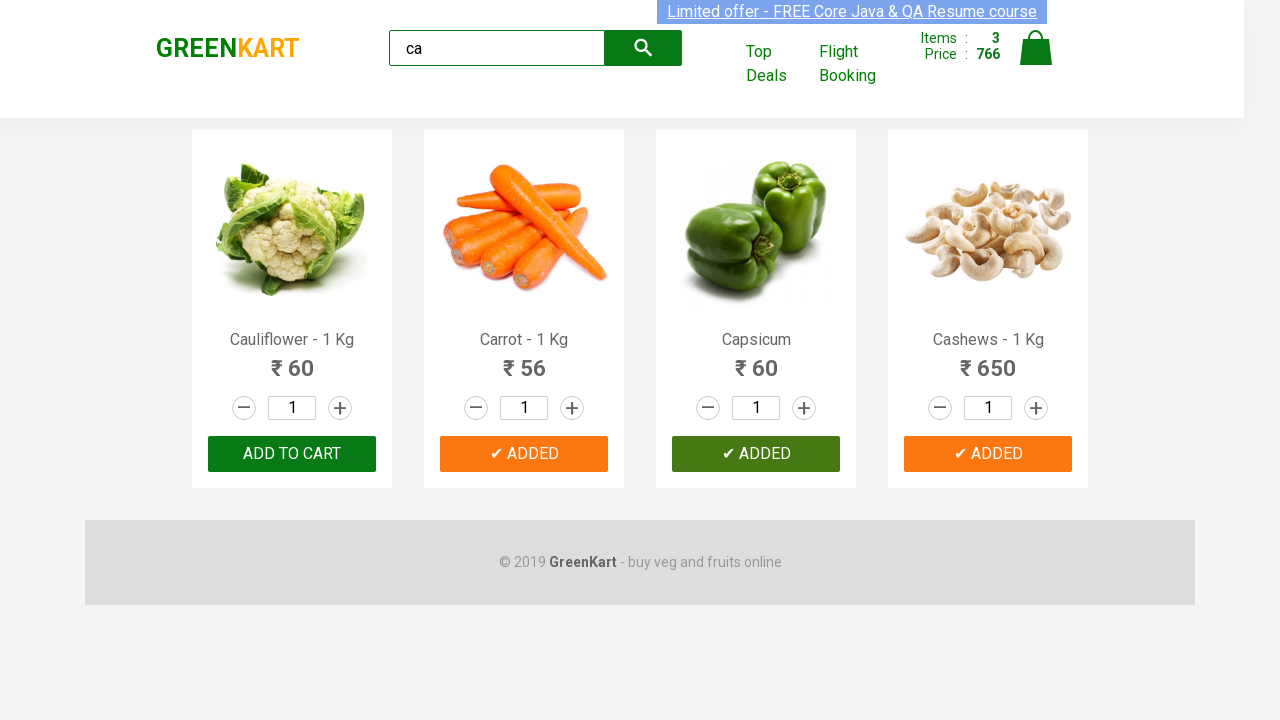

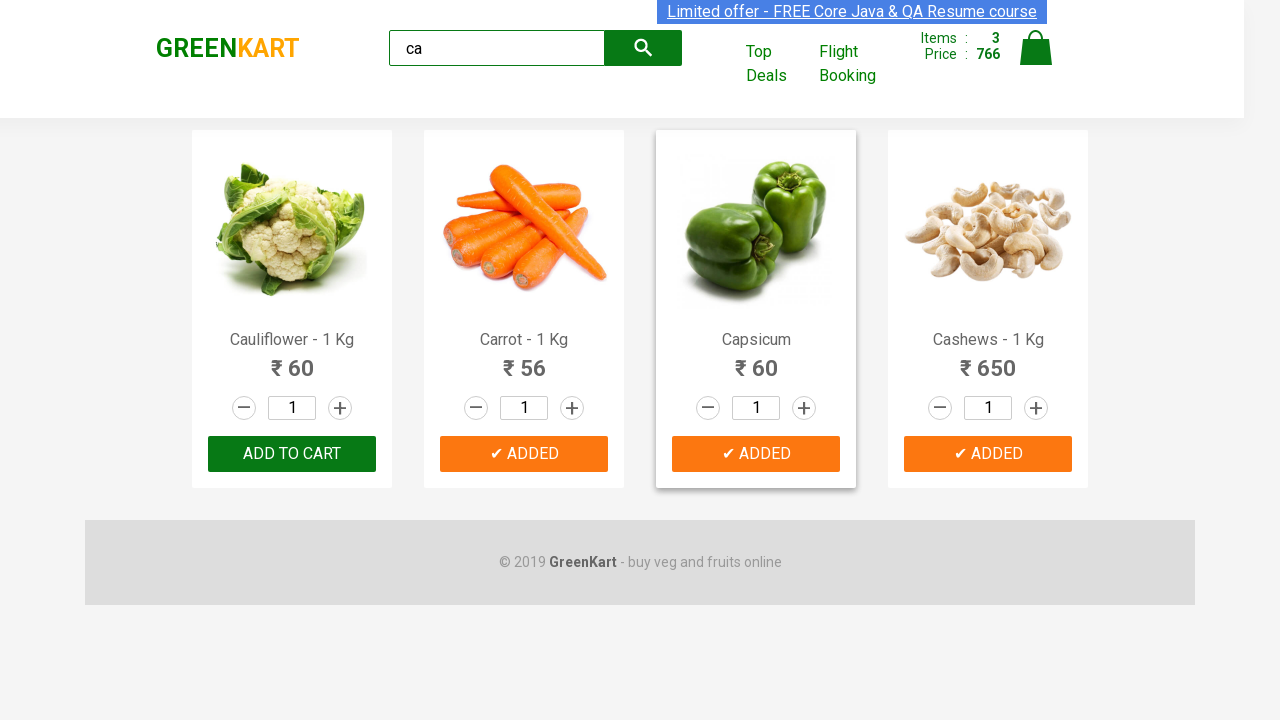